Verifies that the page source contains HTML content by loading the page

Starting URL: https://selectorshub.com/xpath-practice-page/

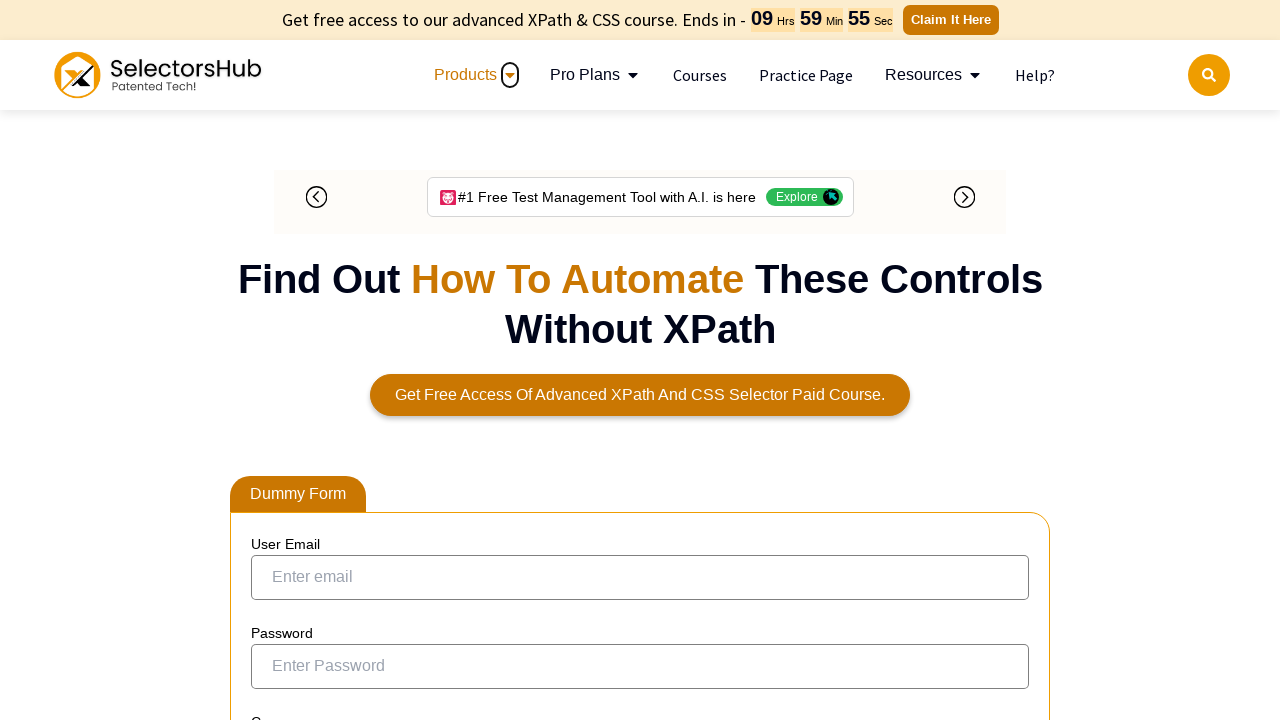

Waited for page DOM content to load on https://selectorshub.com/xpath-practice-page/
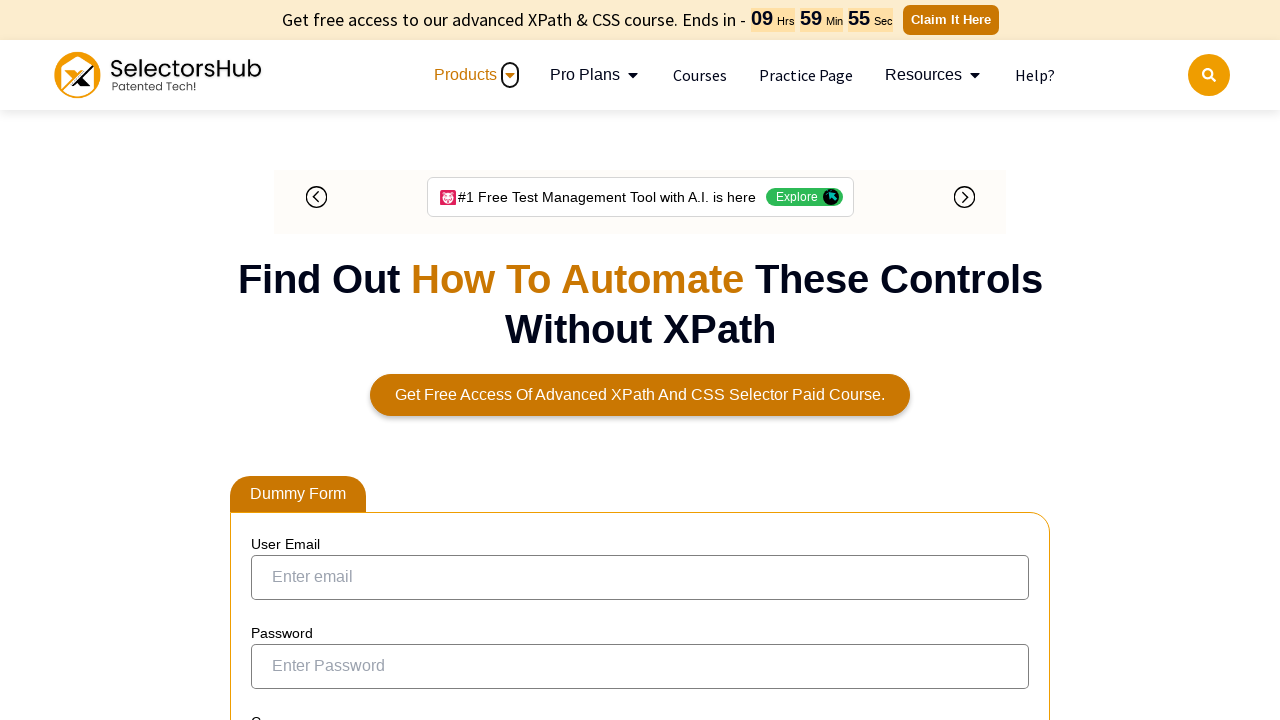

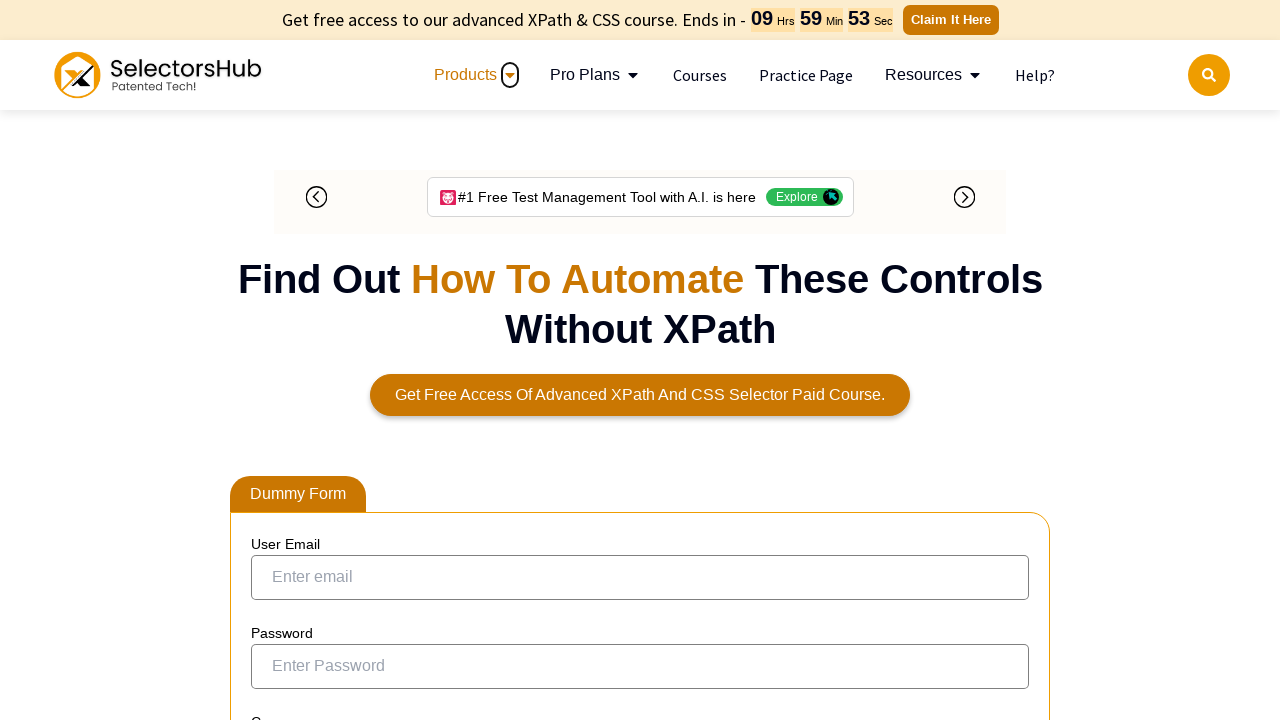